Tests sortable table functionality by dragging a column header to reorder columns

Starting URL: https://www.leafground.com/drag.xhtml

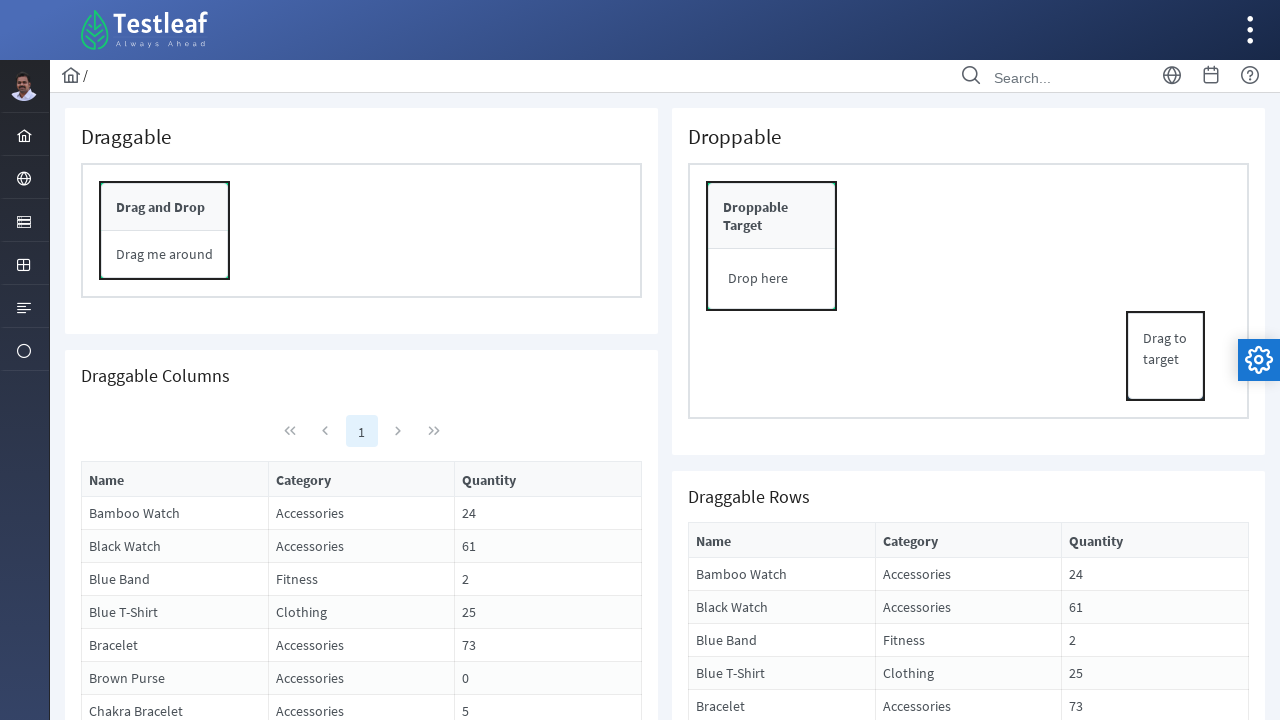

Located source column header (first column)
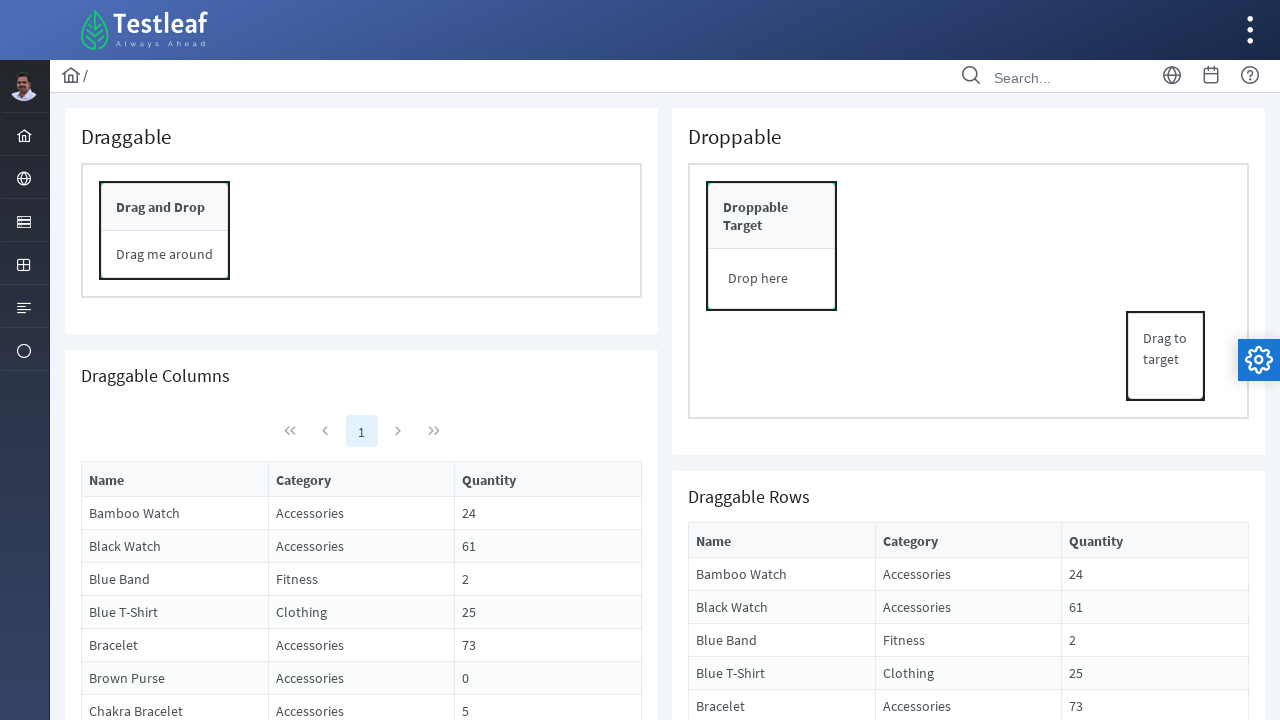

Located target column header (third column)
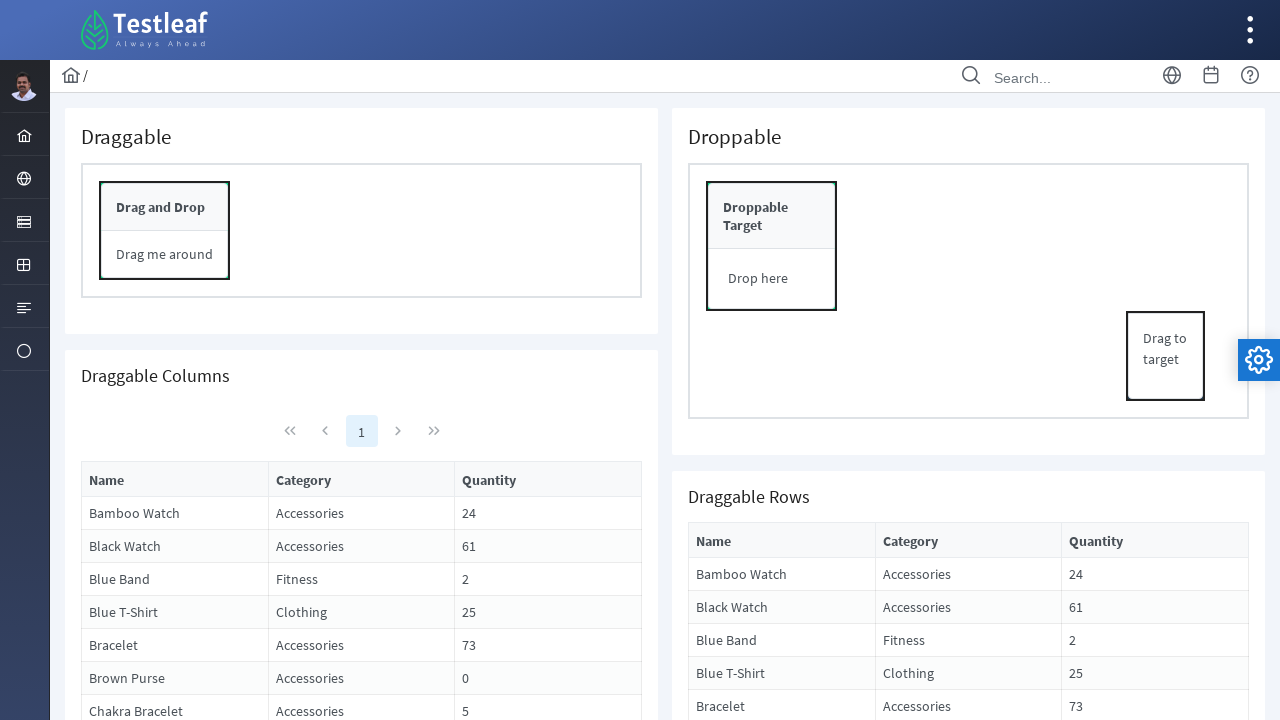

Dragged first column header to third column position to reorder table columns at (548, 479)
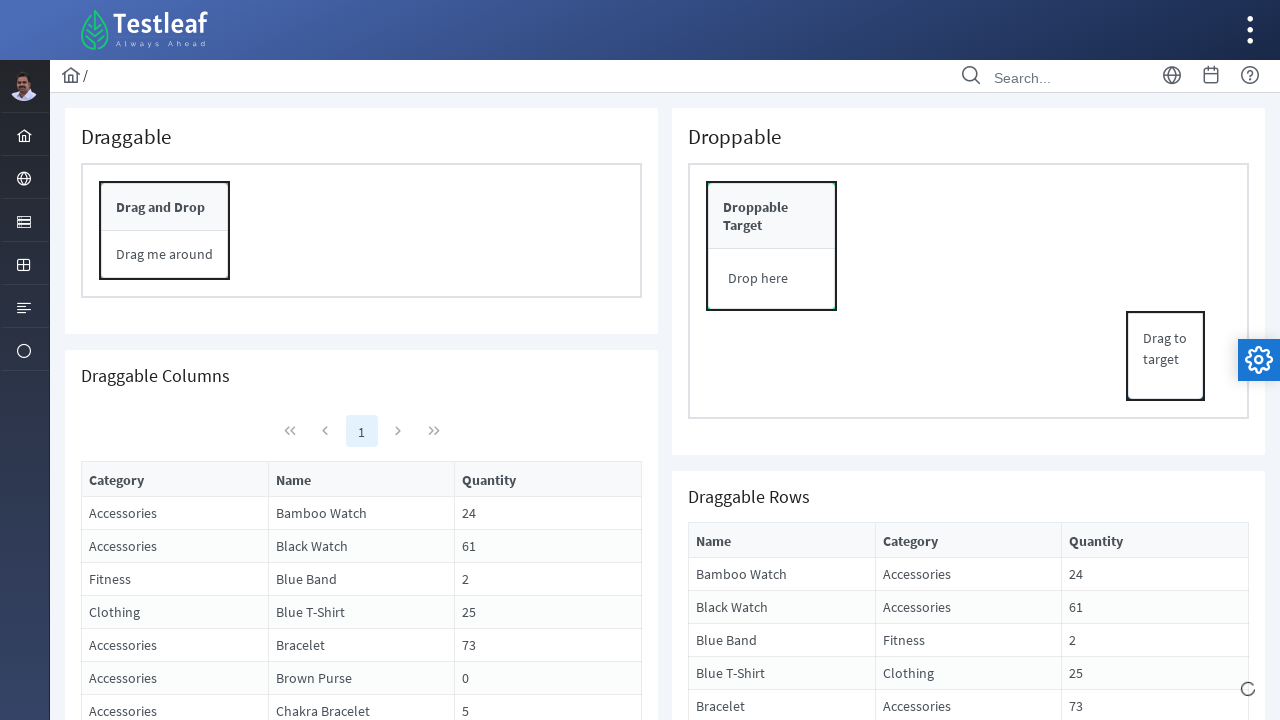

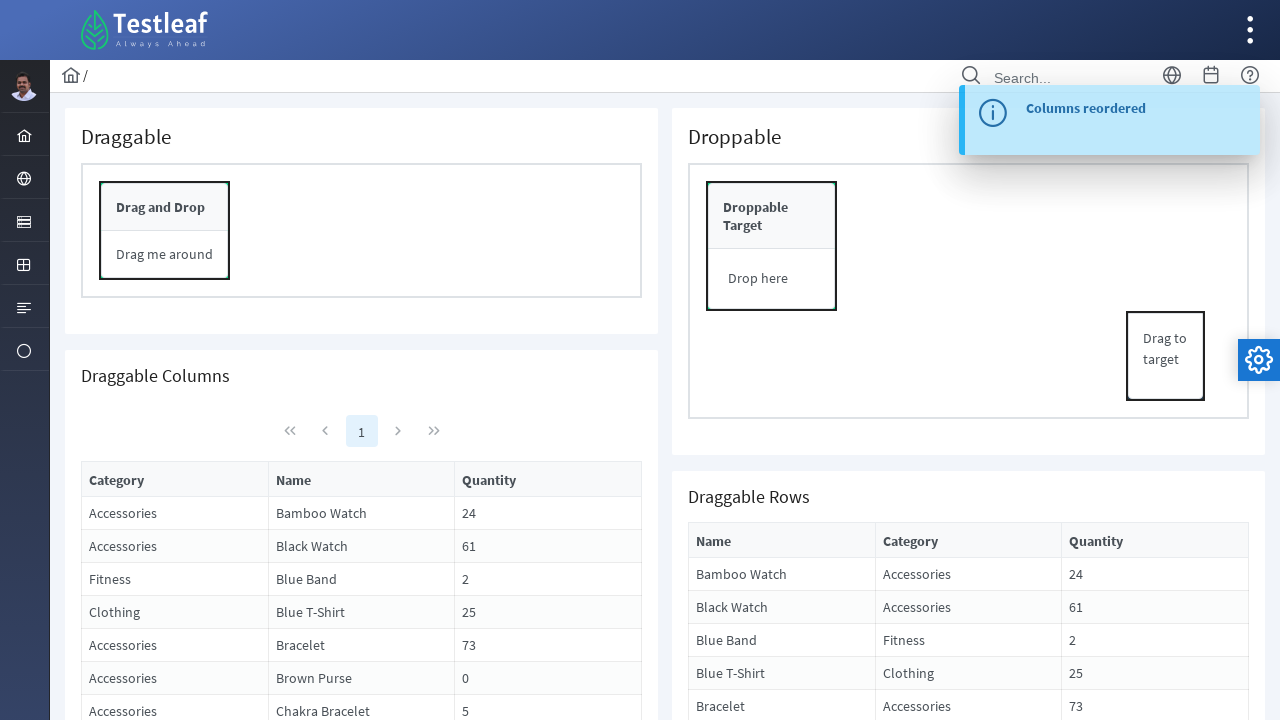